Navigates to W3Schools homepage and scrolls to a specific element on the page

Starting URL: https://www.w3schools.com/

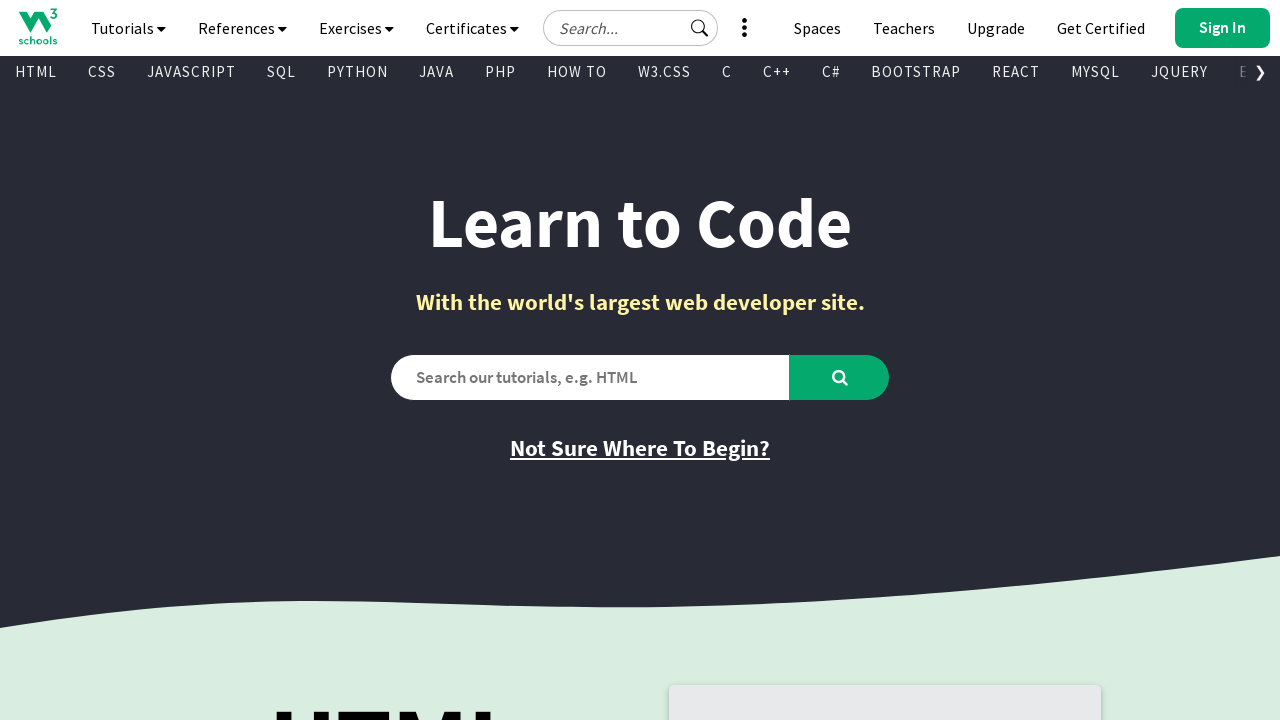

Located W3Schools Spaces heading element
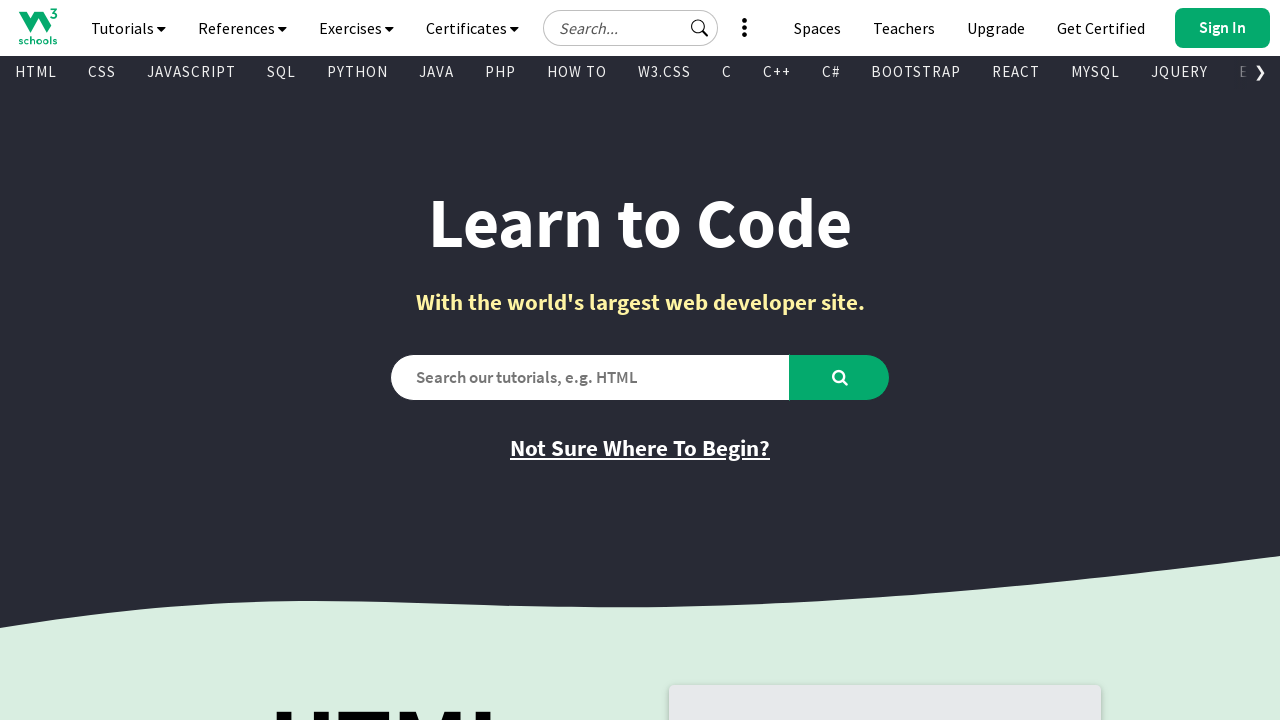

Scrolled to W3Schools Spaces heading element
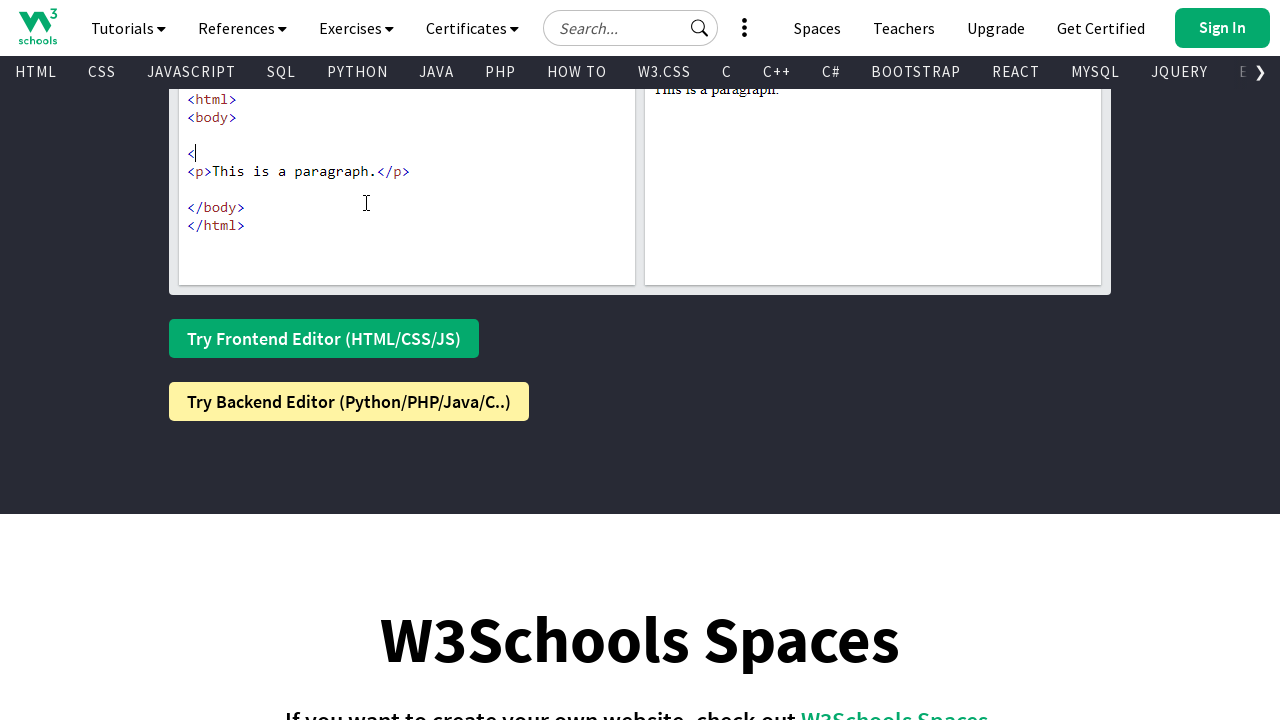

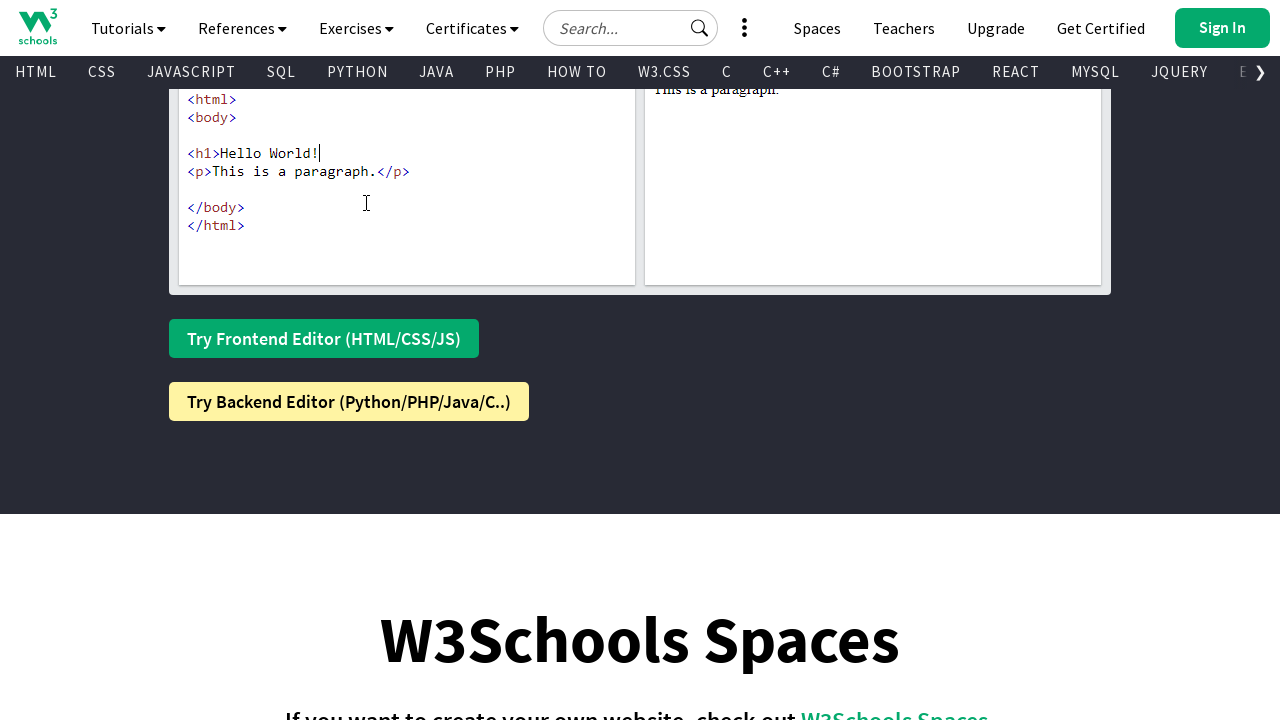